Tests the forgot password flow on Docuport by clicking the forgot password link, entering an email address, validating UI elements are displayed, clicking send, and verifying a success message appears.

Starting URL: https://beta.docuport.app

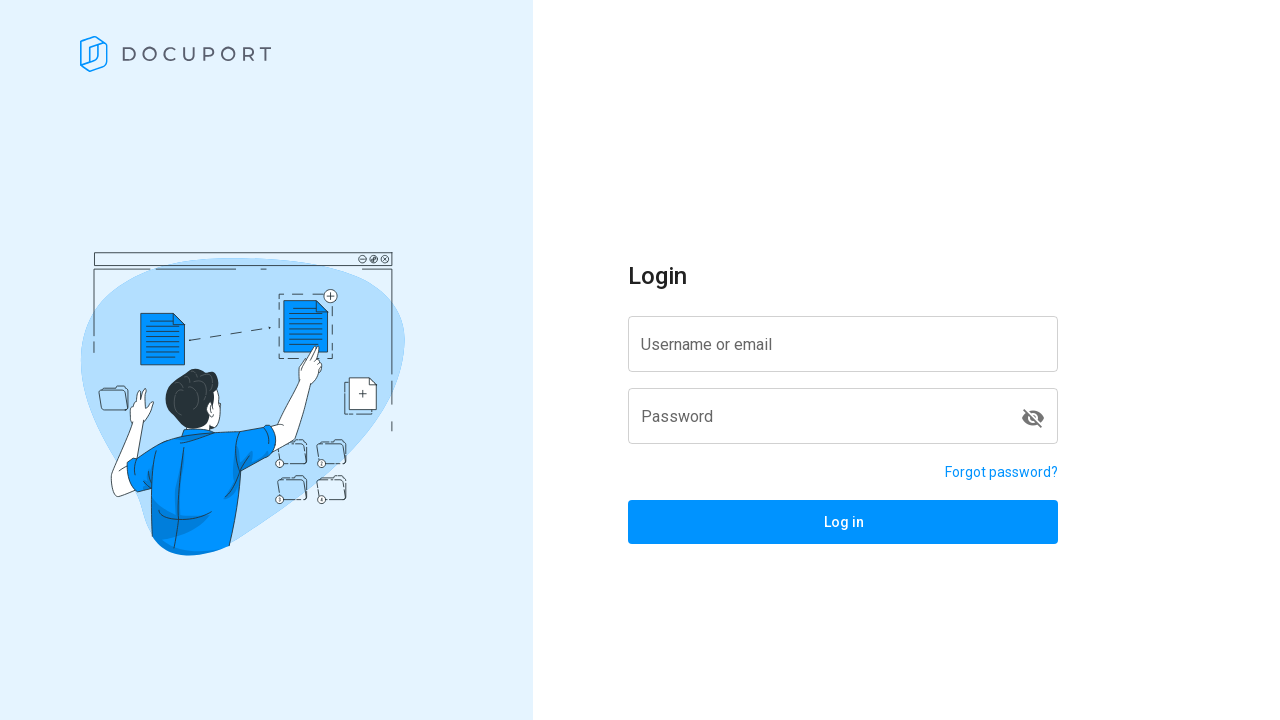

Clicked forgot password link at (1002, 472) on a[href='/reset-password']
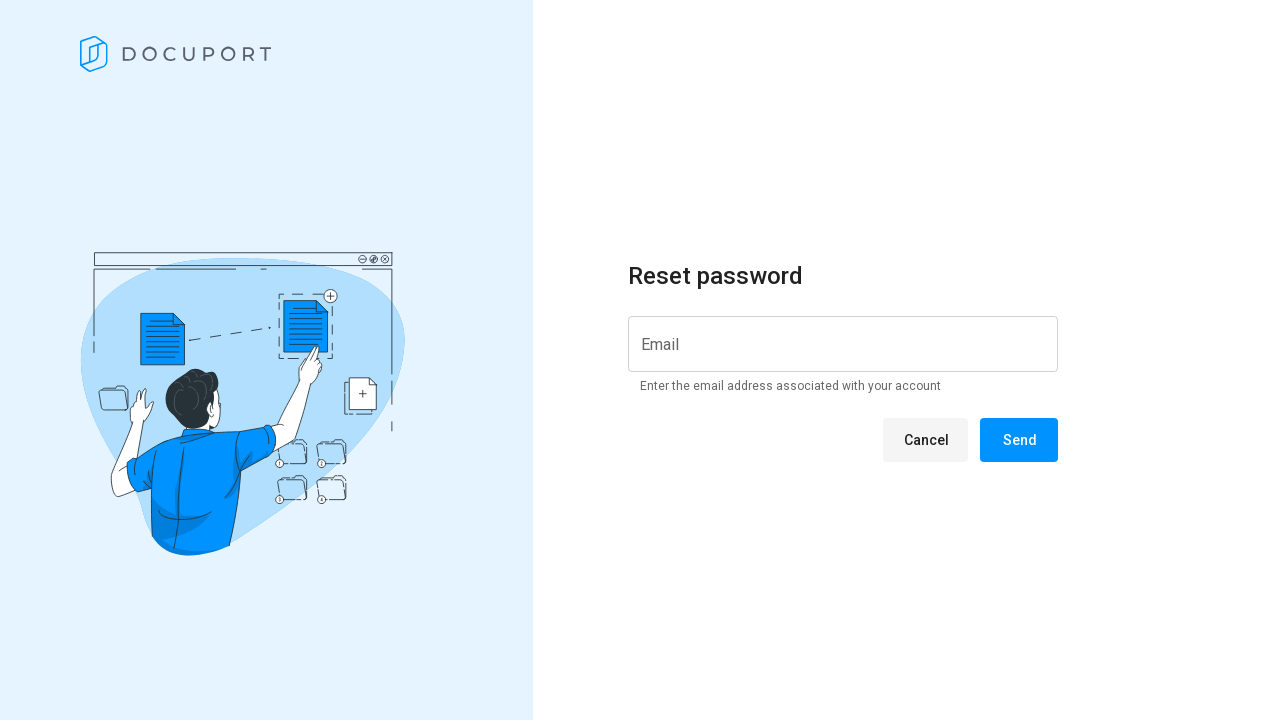

Reset password page loaded and URL verified
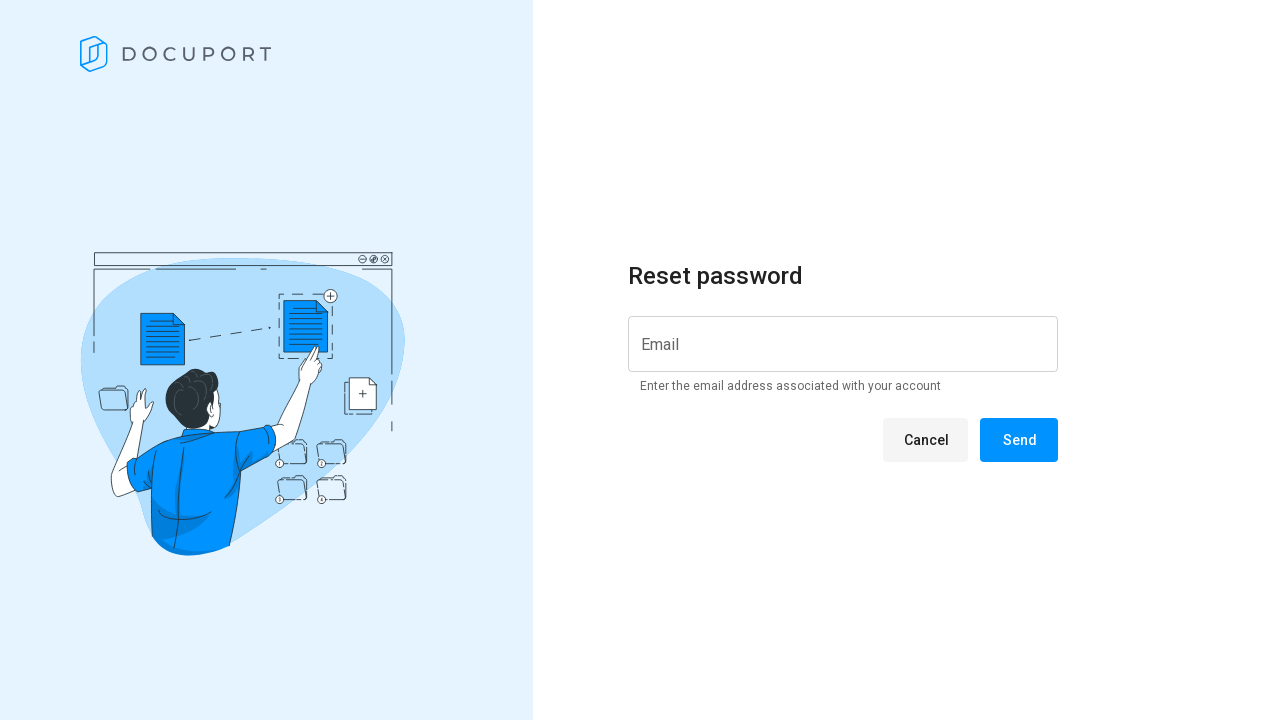

Email input message element is visible
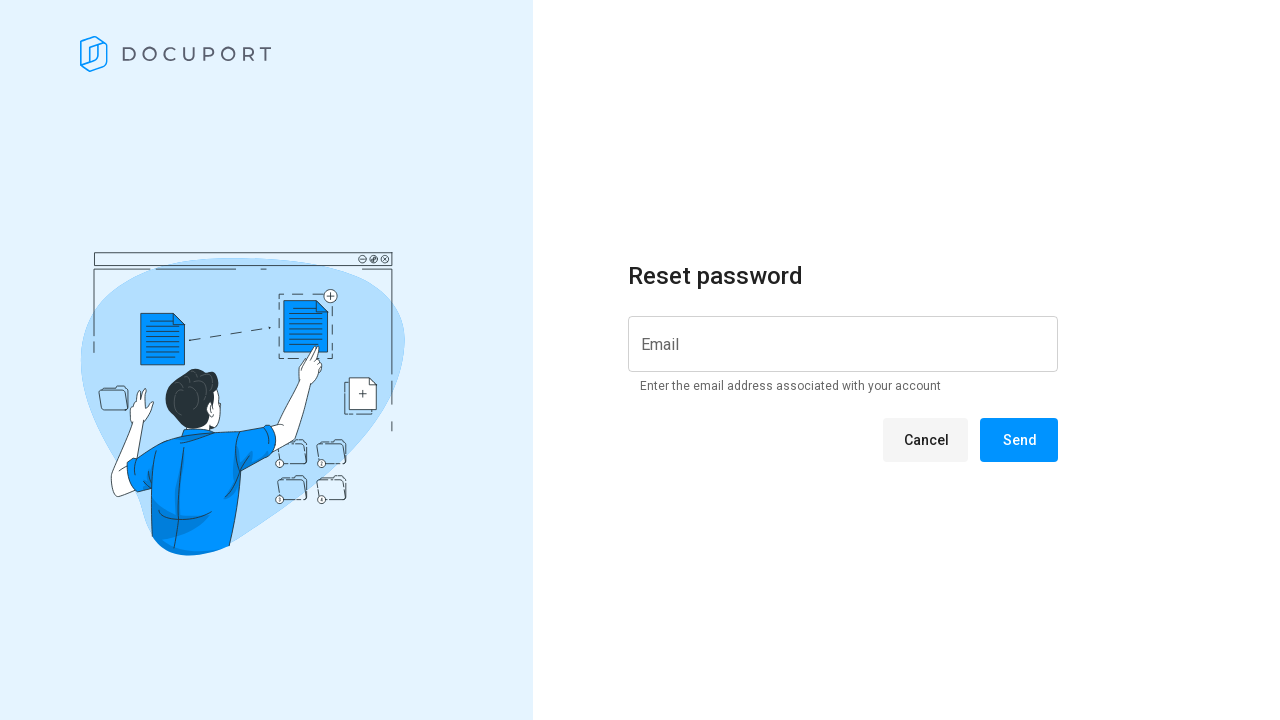

Entered email address 'testreset847@example.com' in email input field on input[id*='input']
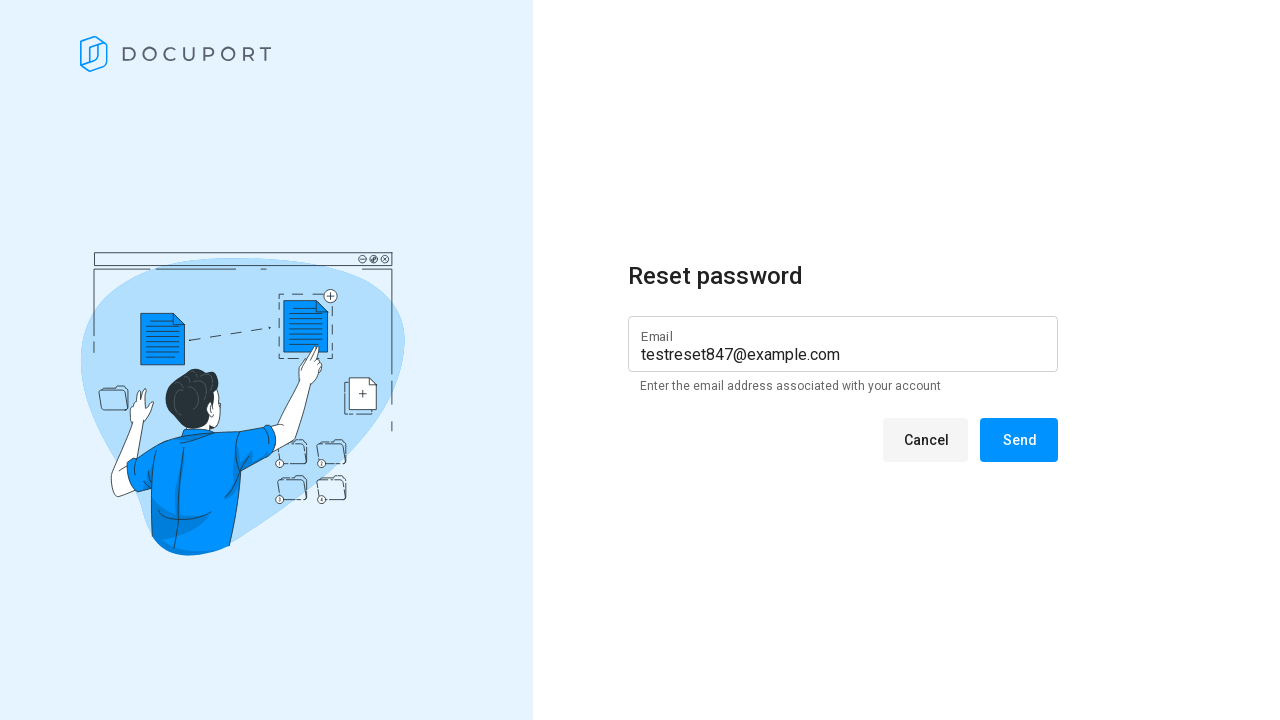

Cancel button is displayed
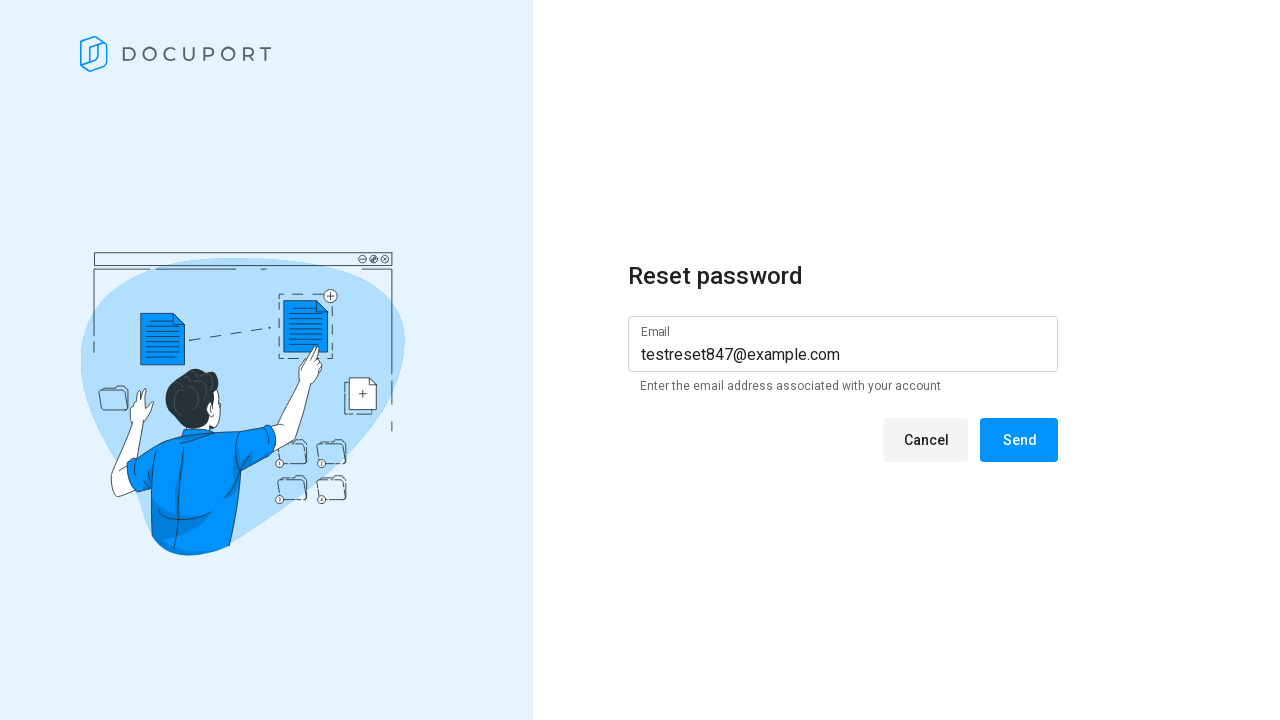

Send button is displayed
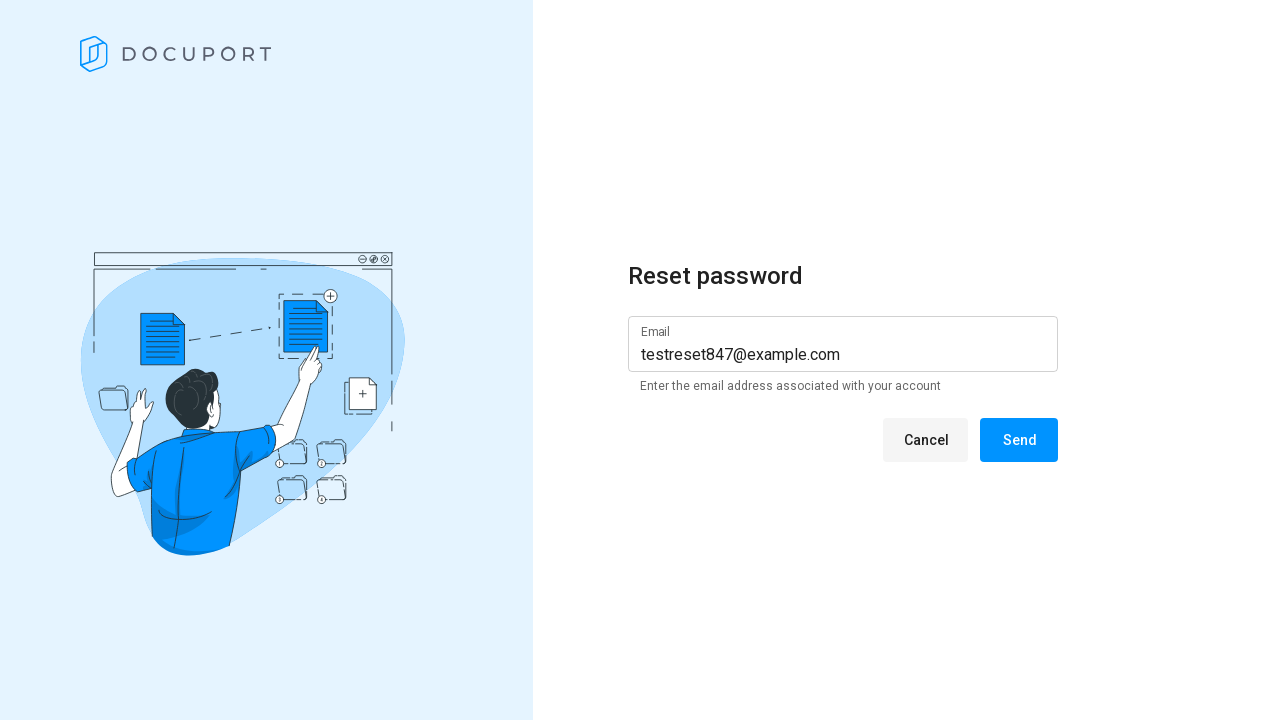

Clicked Send button to submit password reset request at (1019, 440) on span:text('Send')
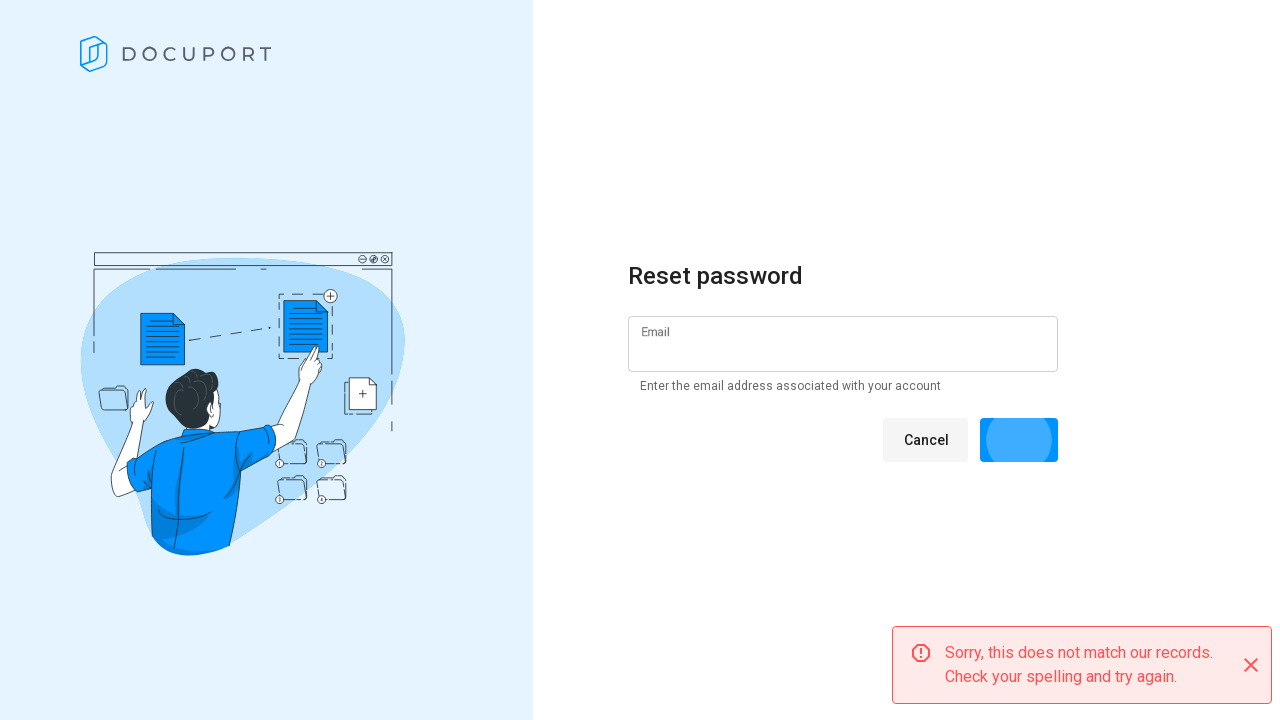

Success message appeared after submitting password reset request
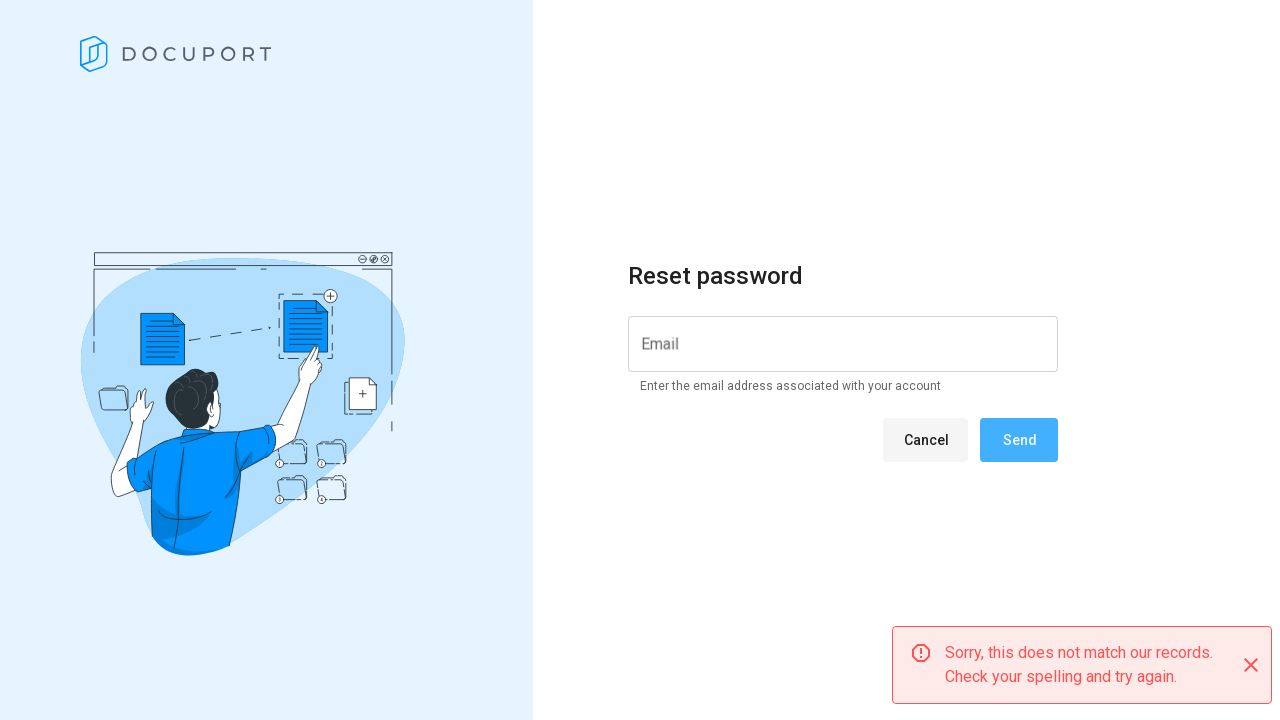

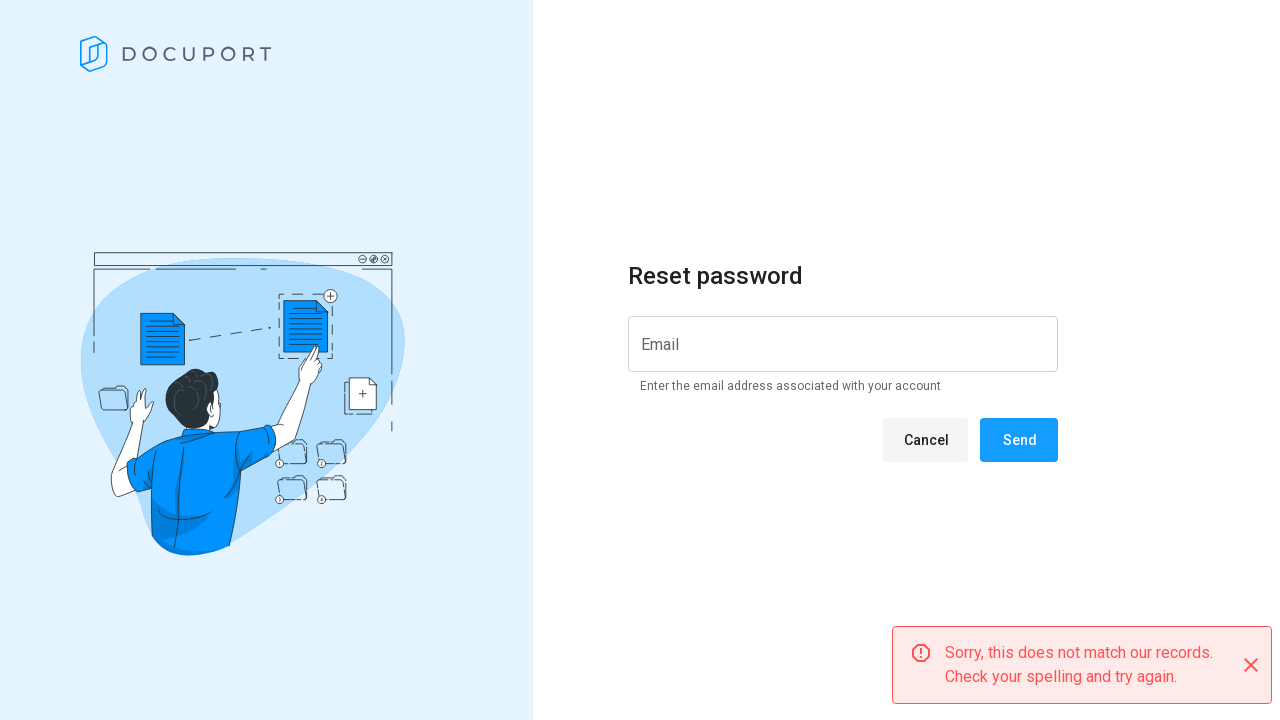